Clicks on the API documentation link in the navigation

Starting URL: https://webdriver.io/

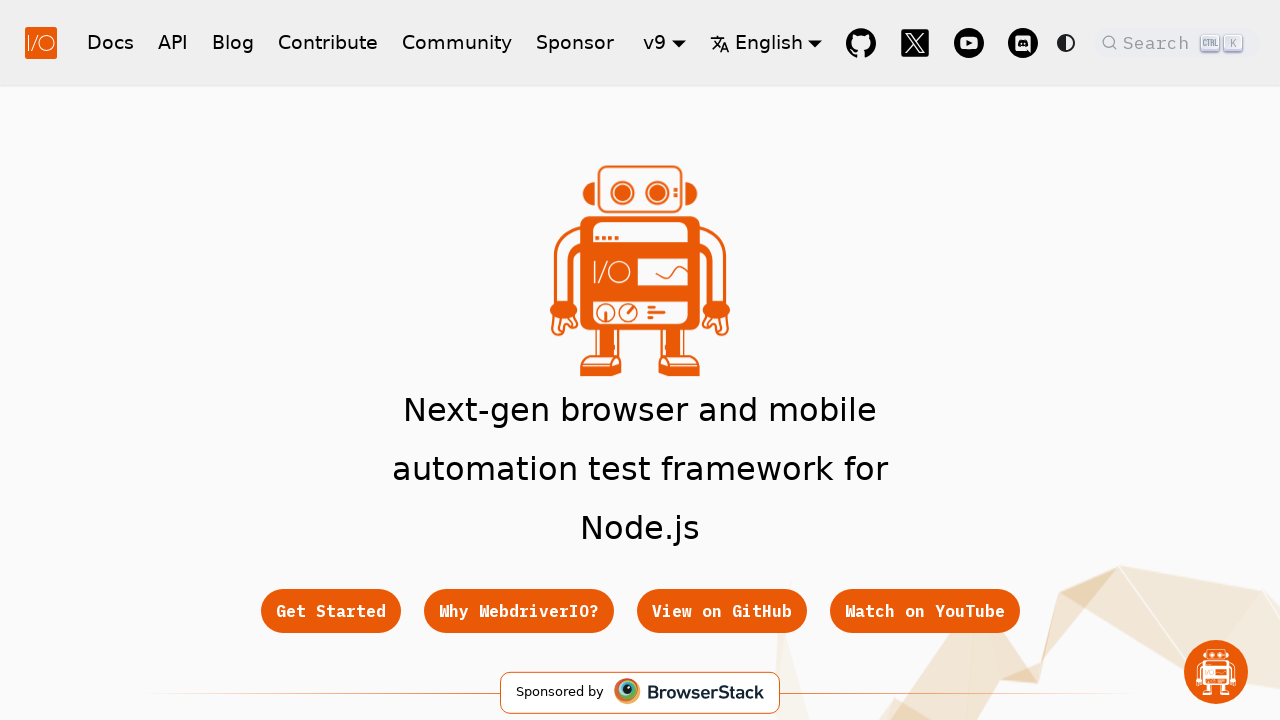

Clicked on the API documentation link in the navigation at (173, 42) on a[href="/docs/api"]
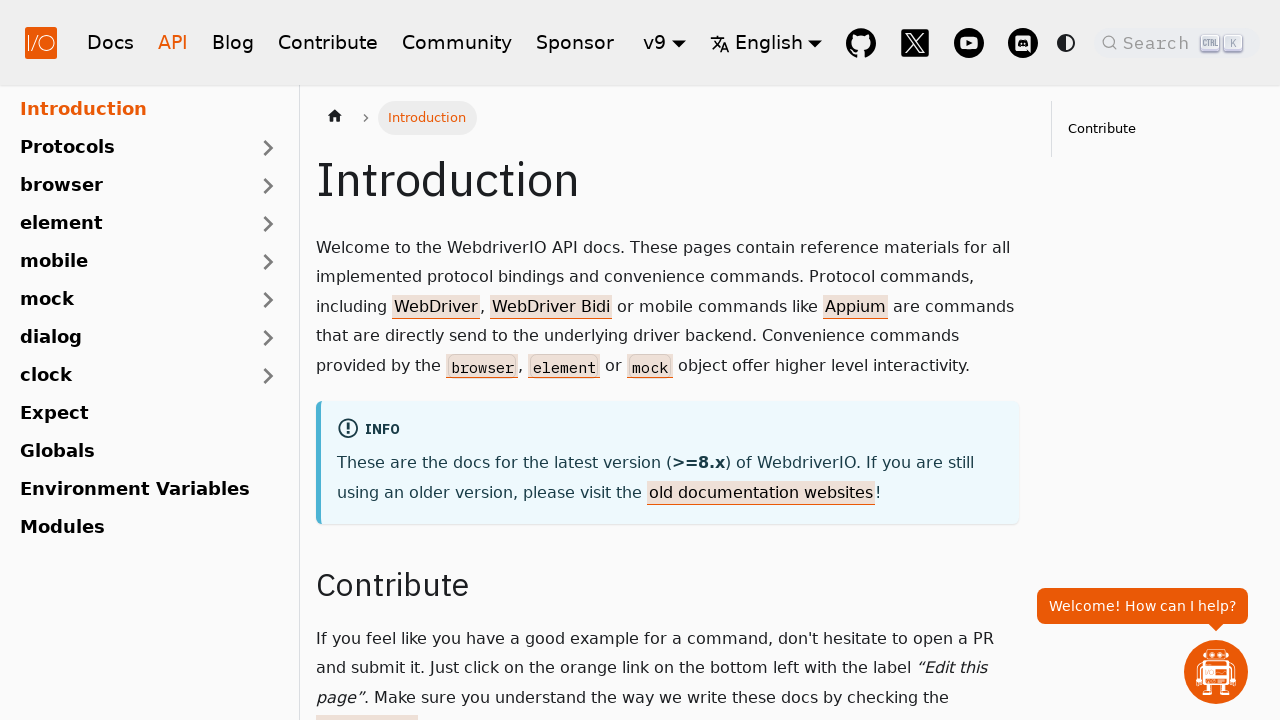

Waited for page navigation to complete (networkidle)
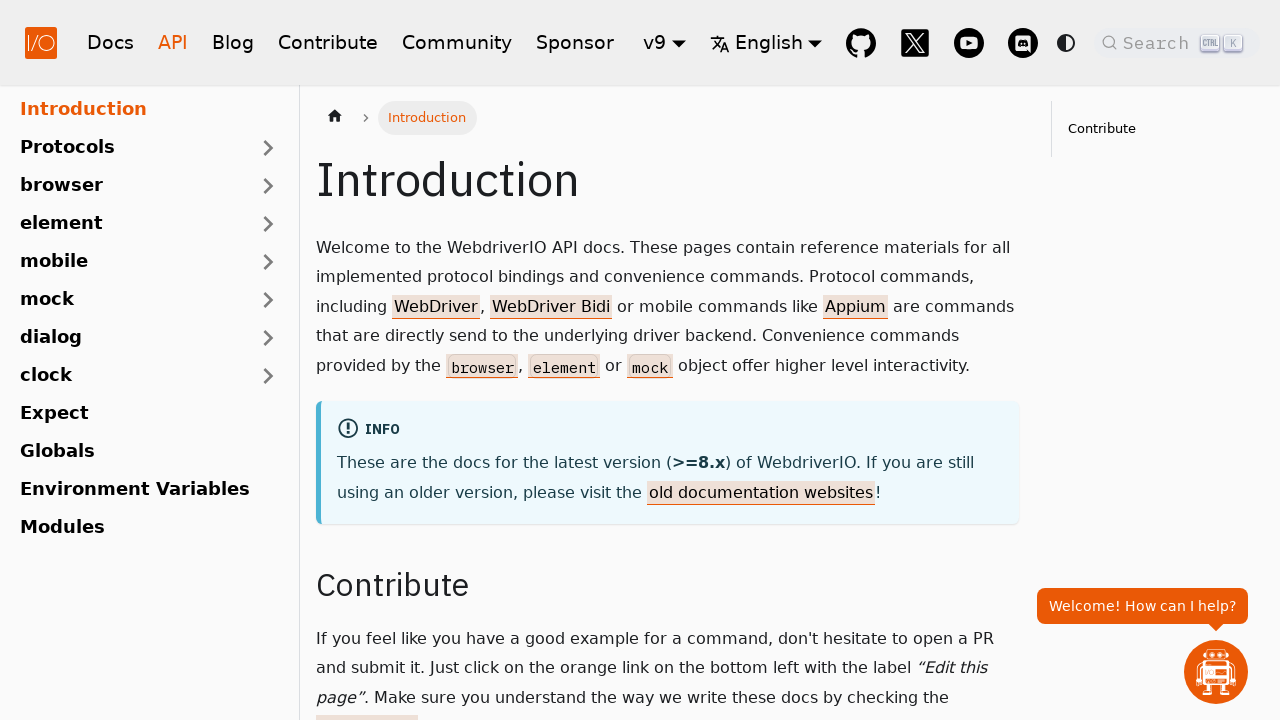

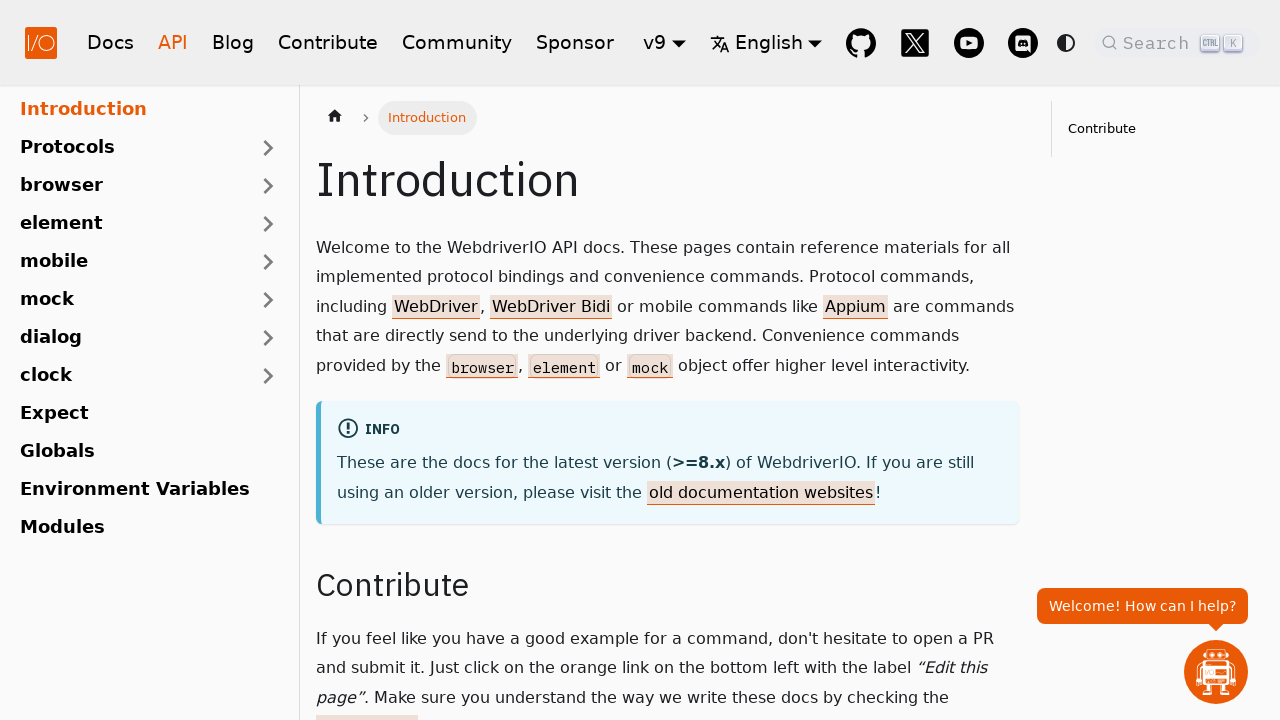